Tests that edits are saved when the input field loses focus (blur)

Starting URL: https://demo.playwright.dev/todomvc

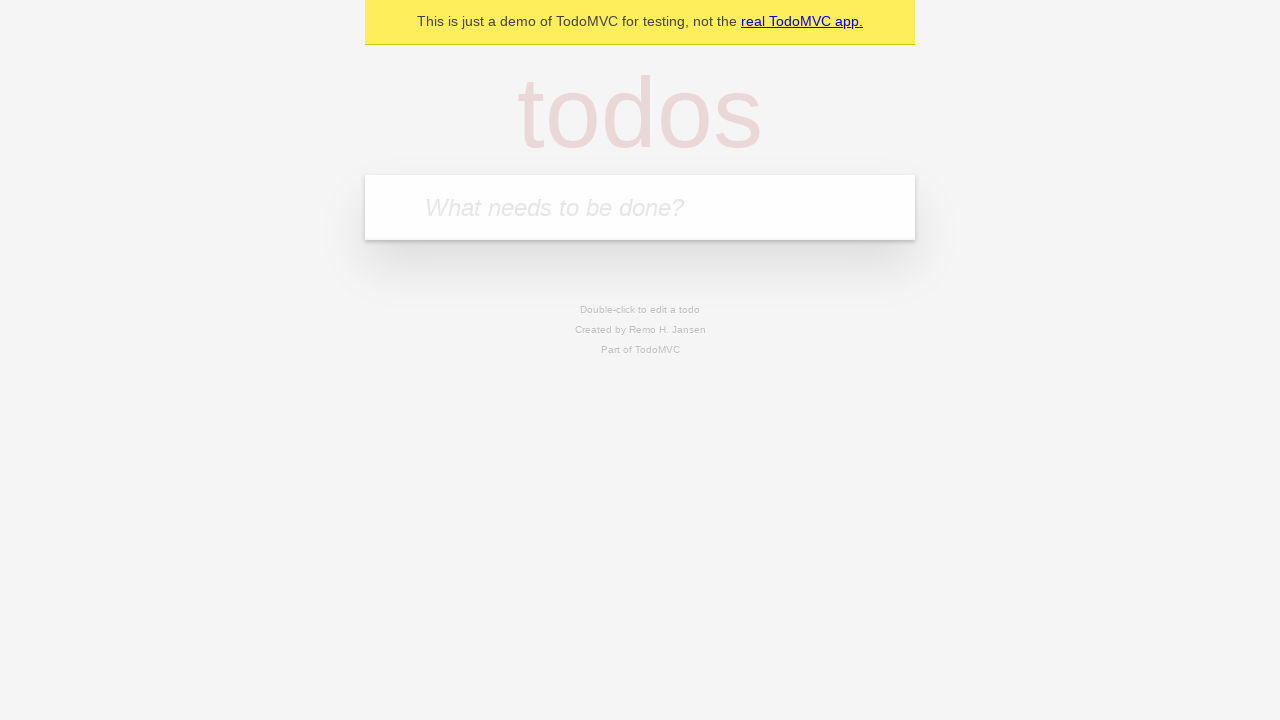

Filled todo input with 'buy some cheese' on internal:attr=[placeholder="What needs to be done?"i]
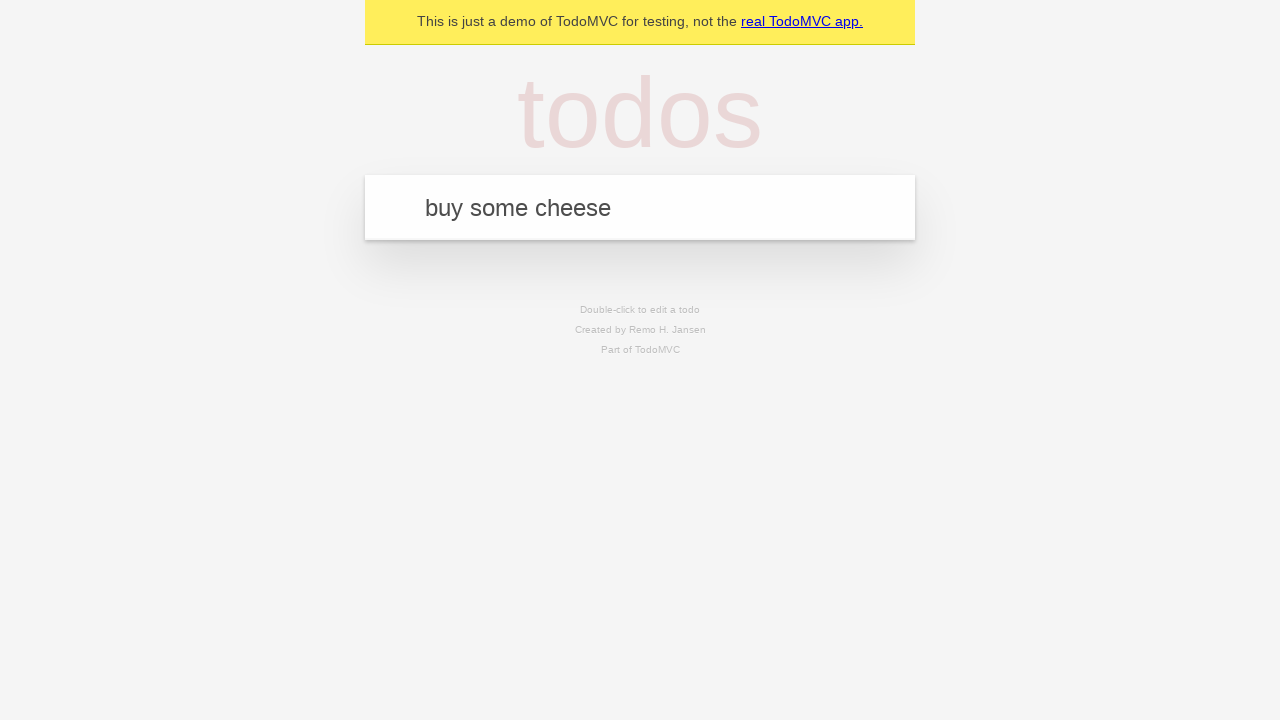

Pressed Enter to create first todo on internal:attr=[placeholder="What needs to be done?"i]
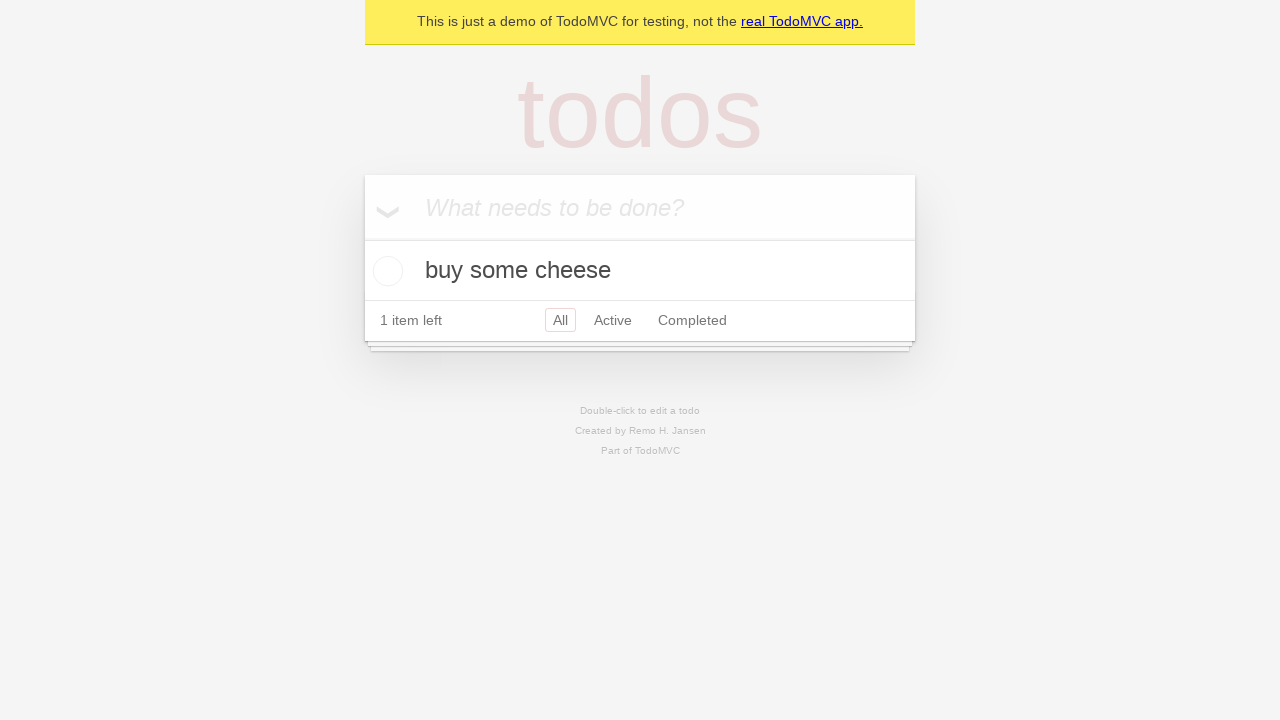

Filled todo input with 'feed the cat' on internal:attr=[placeholder="What needs to be done?"i]
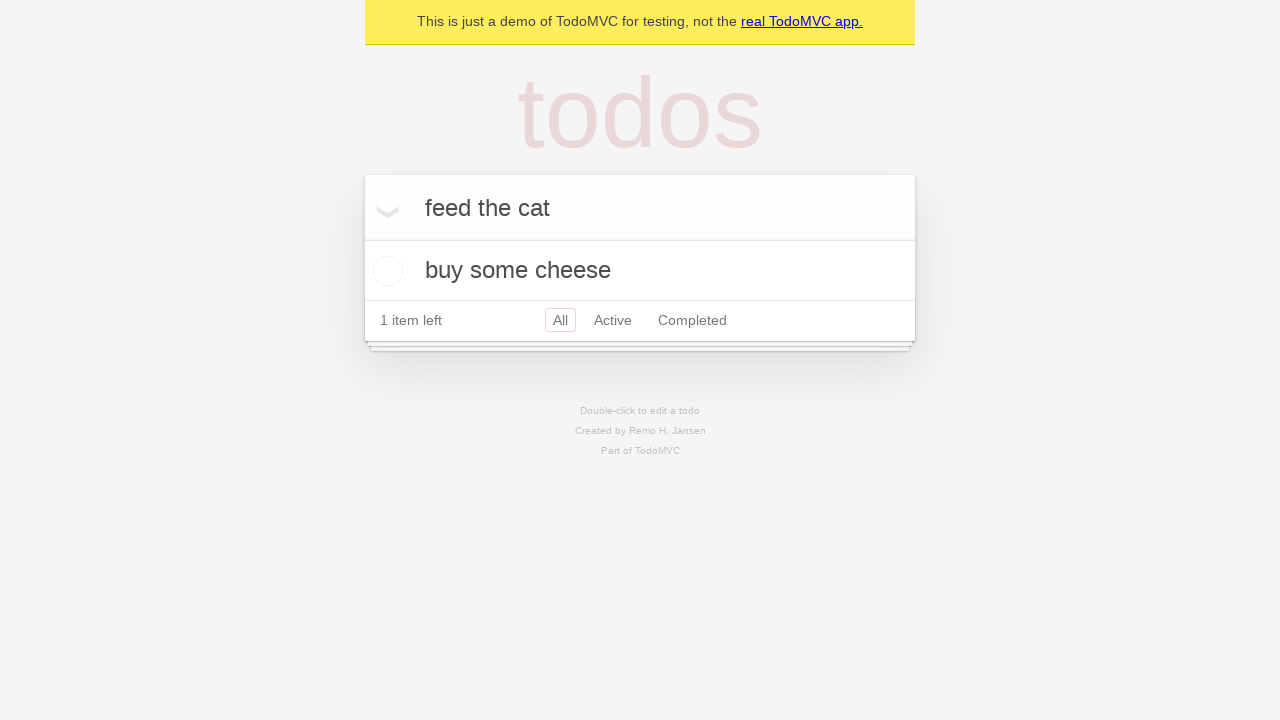

Pressed Enter to create second todo on internal:attr=[placeholder="What needs to be done?"i]
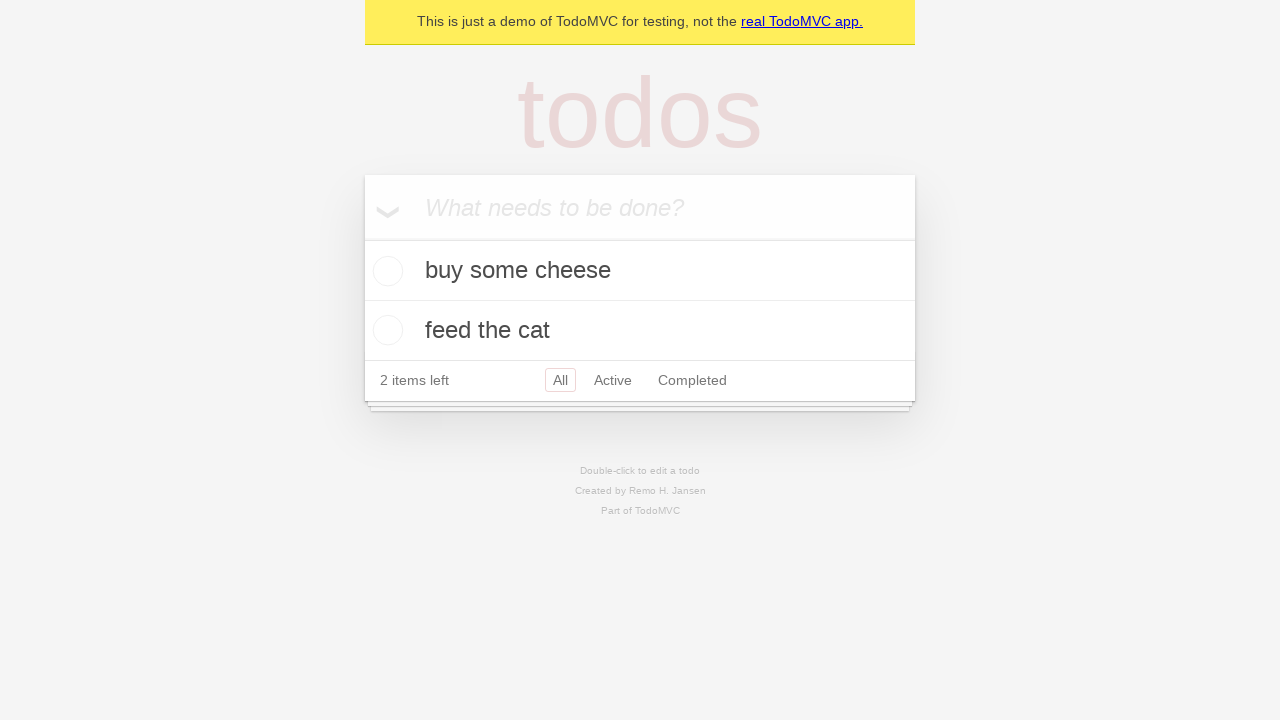

Filled todo input with 'book a doctors appointment' on internal:attr=[placeholder="What needs to be done?"i]
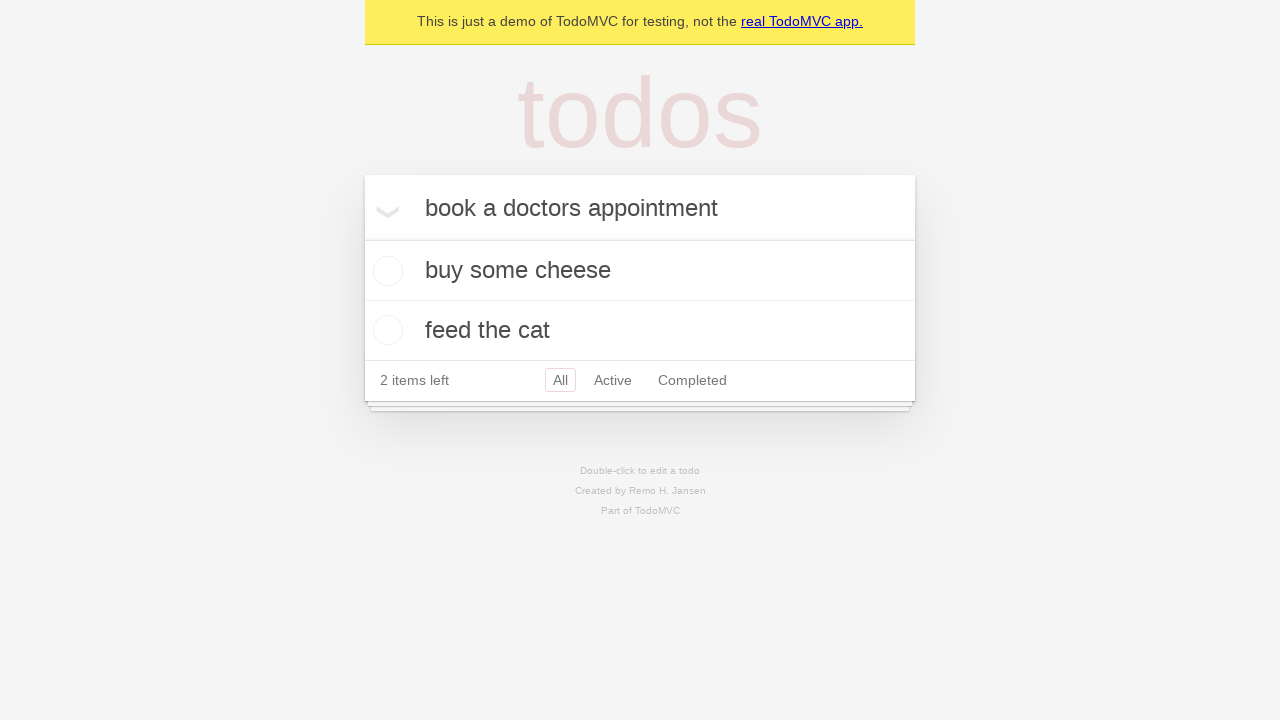

Pressed Enter to create third todo on internal:attr=[placeholder="What needs to be done?"i]
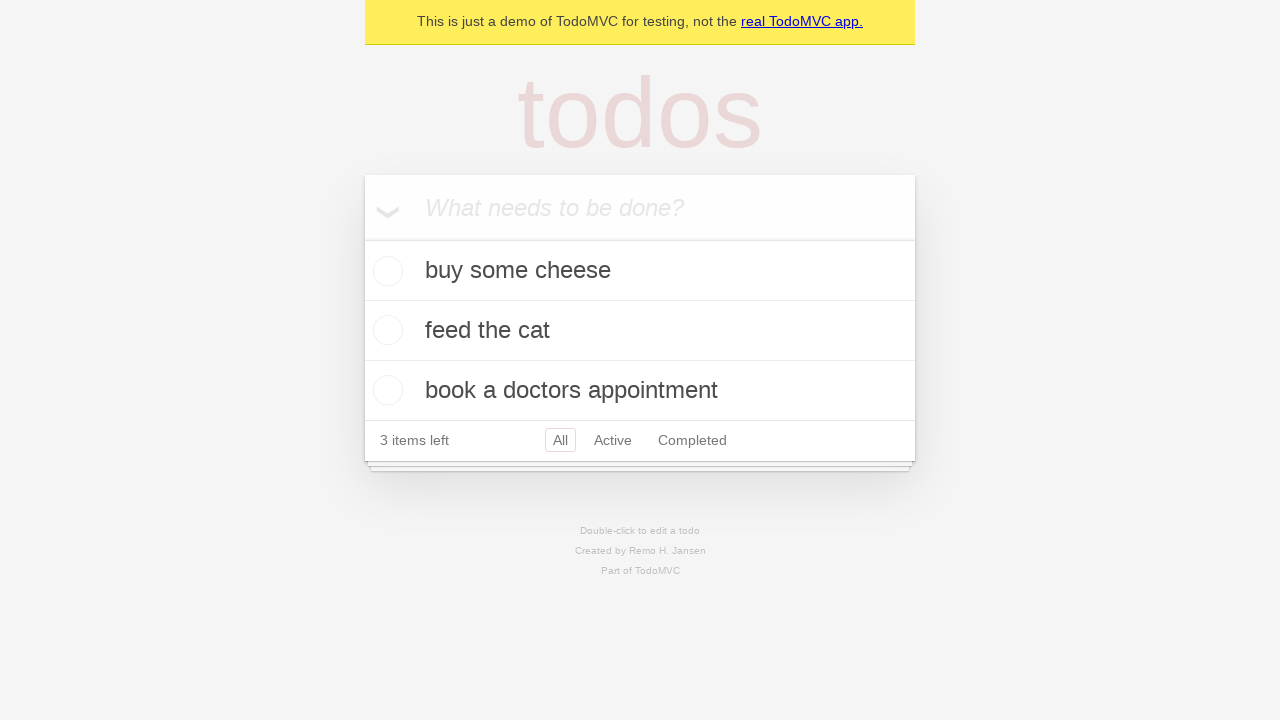

Double-clicked second todo item to enter edit mode at (640, 331) on internal:testid=[data-testid="todo-item"s] >> nth=1
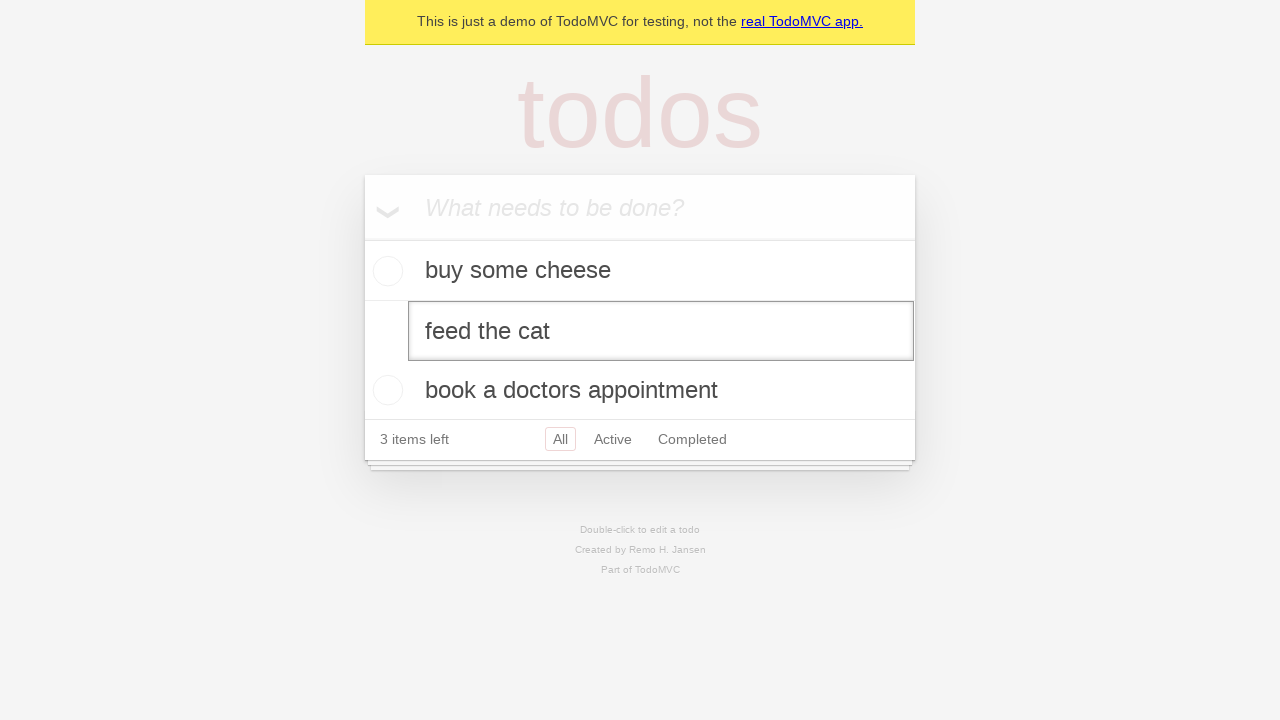

Filled edit field with 'buy some sausages' on internal:testid=[data-testid="todo-item"s] >> nth=1 >> internal:role=textbox[nam
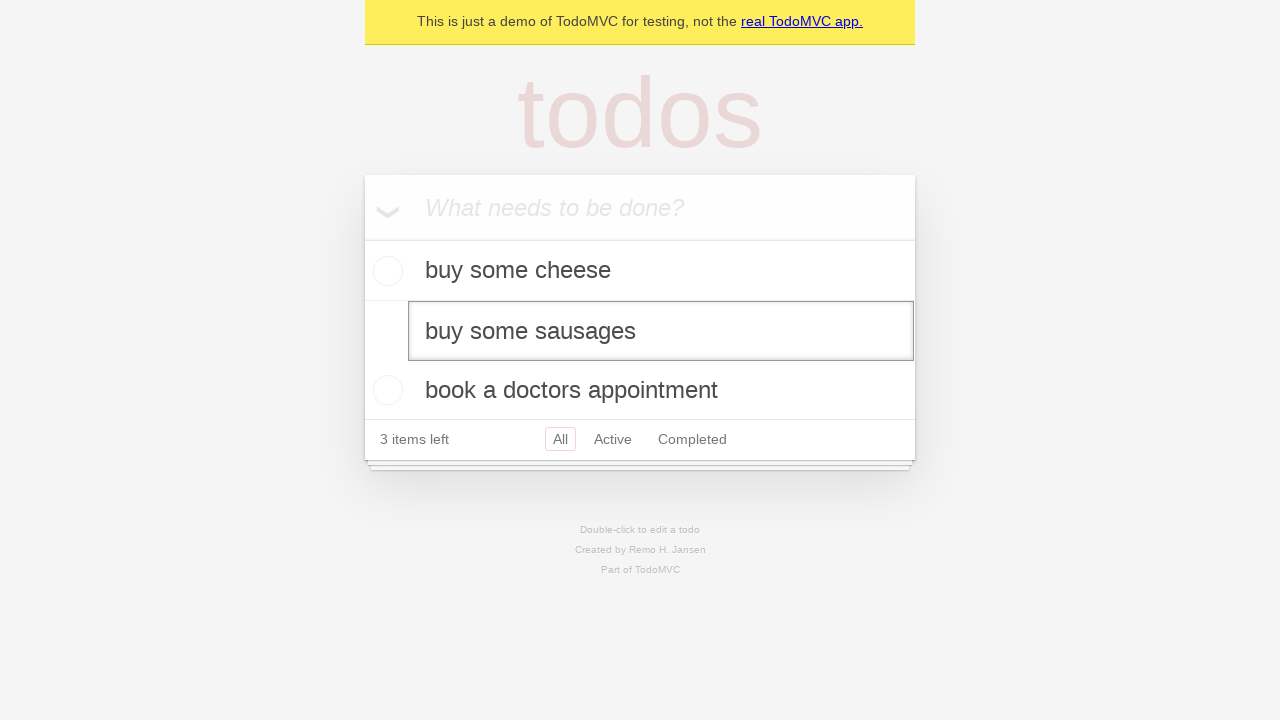

Dispatched blur event on edit field to save changes
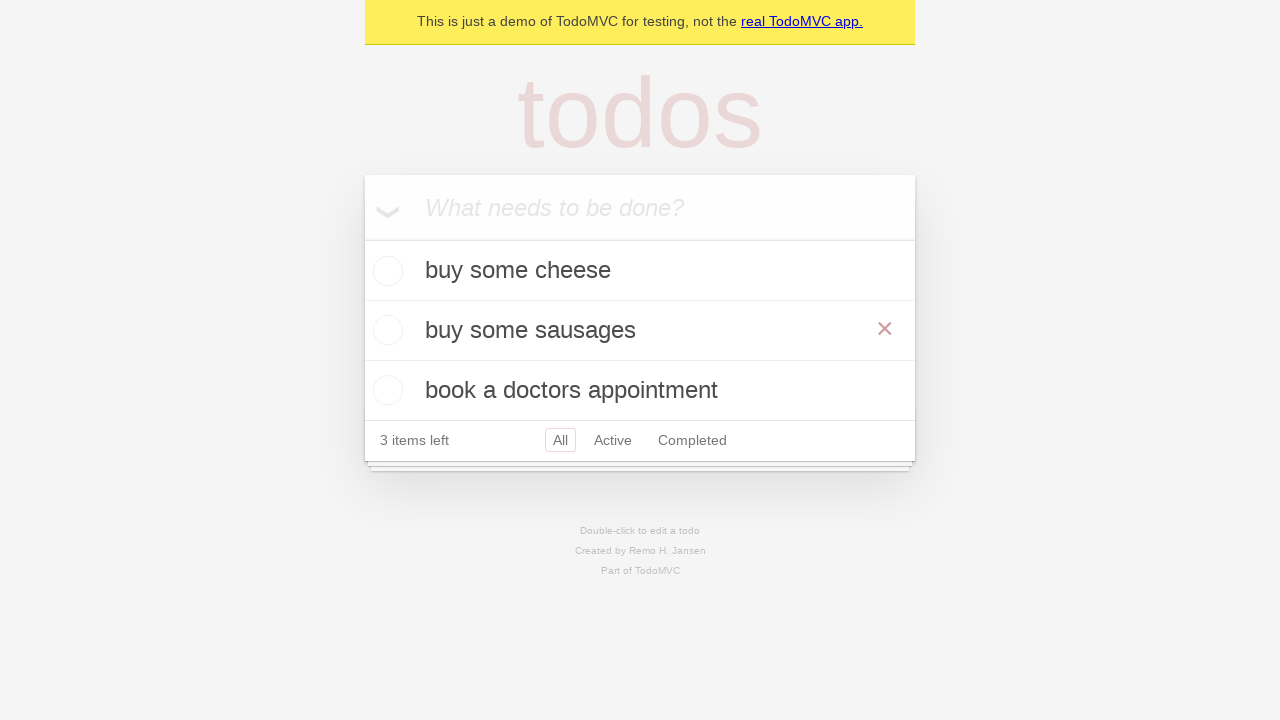

Waited for todo items to be visible after edit
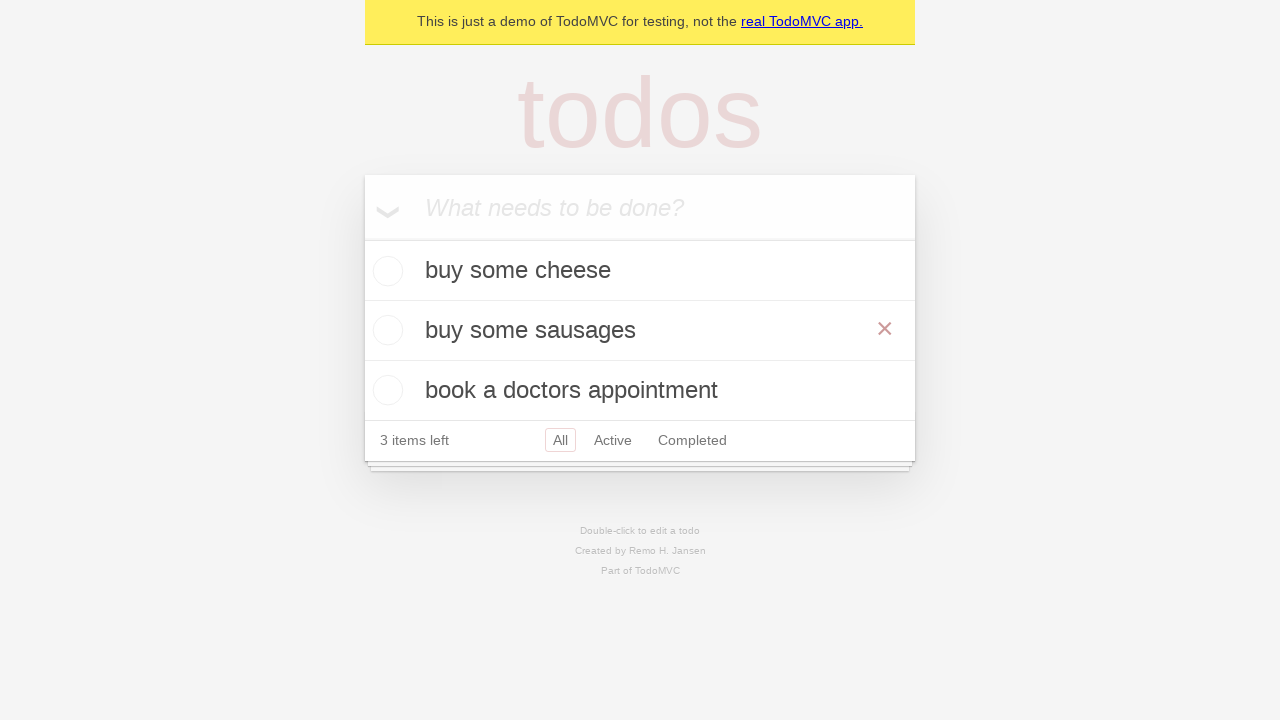

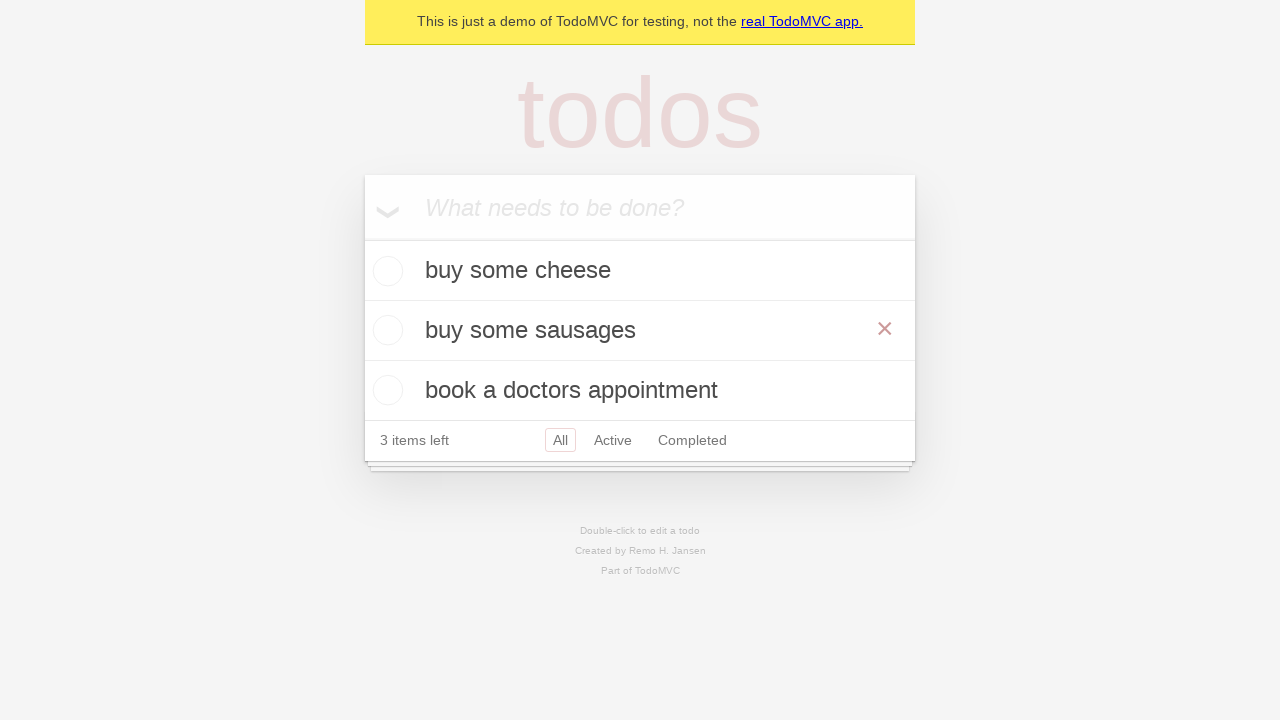